Tests selecting multiple values from the standard HTML multi-select element

Starting URL: https://demoqa.com/select-menu

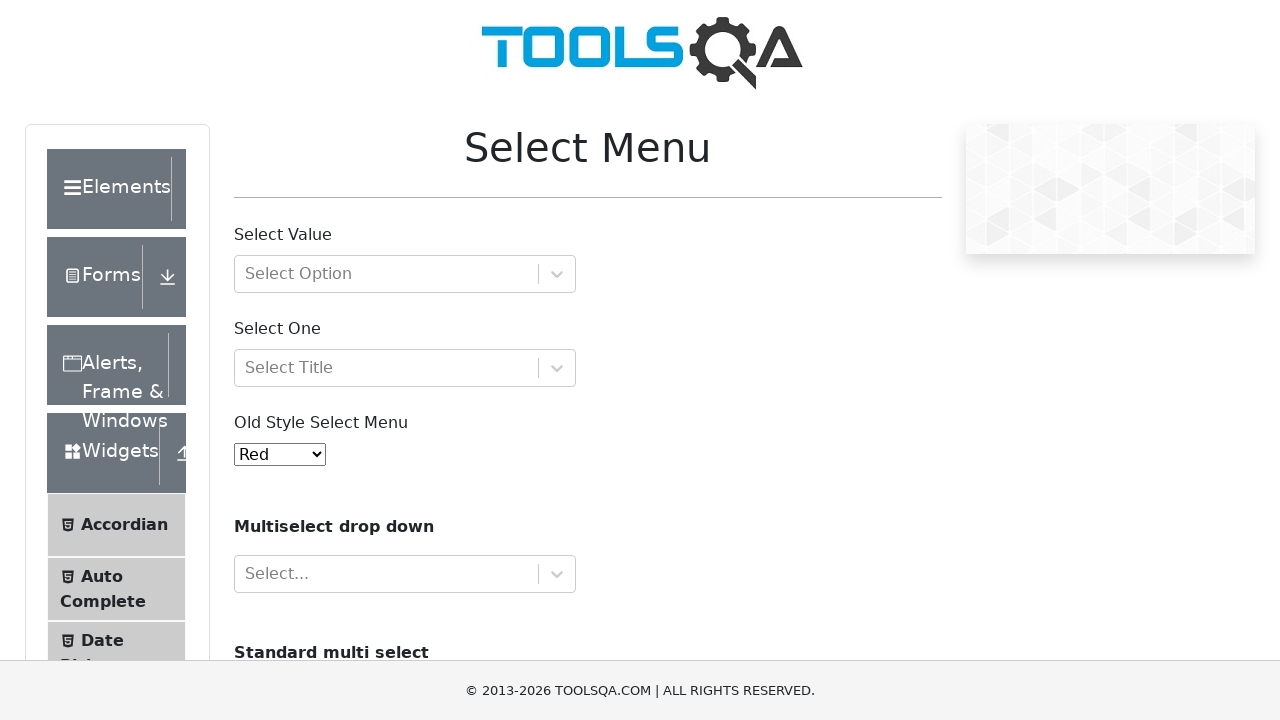

Scrolled down 500 pixels to make standard multi-select visible
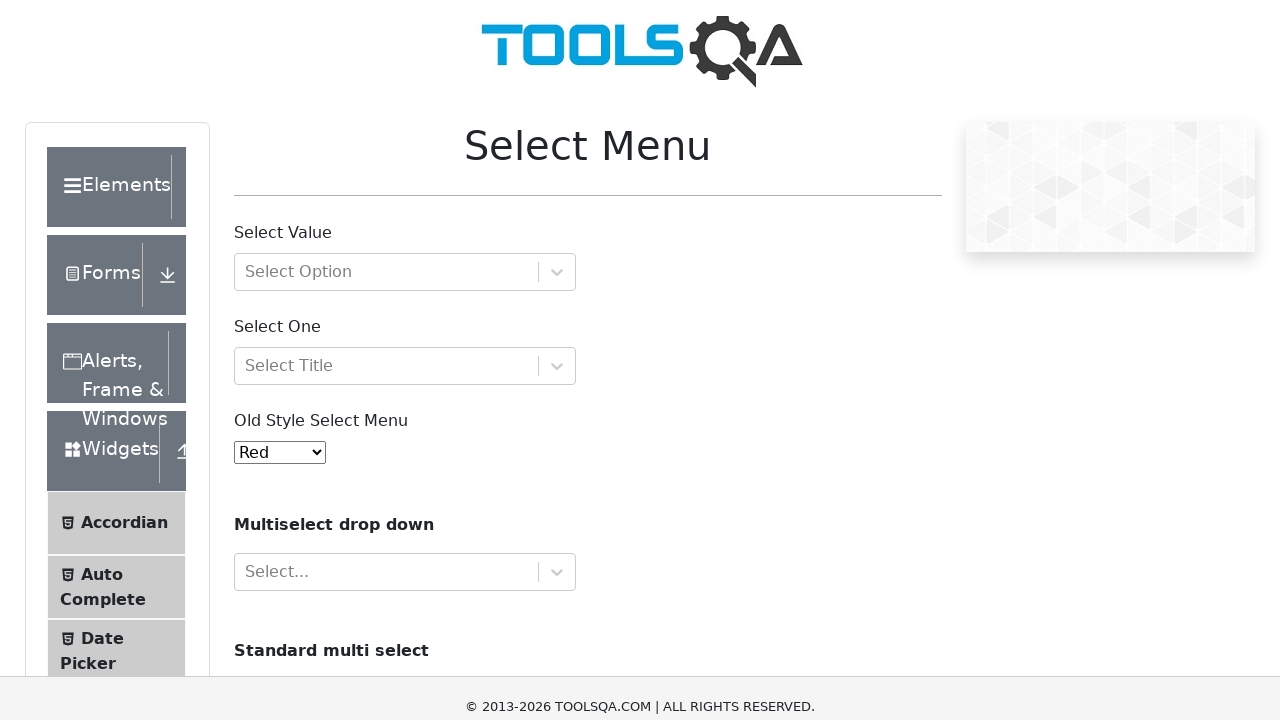

Selected multiple values 'Volvo' and 'Audi' from the standard multi-select element on #cars
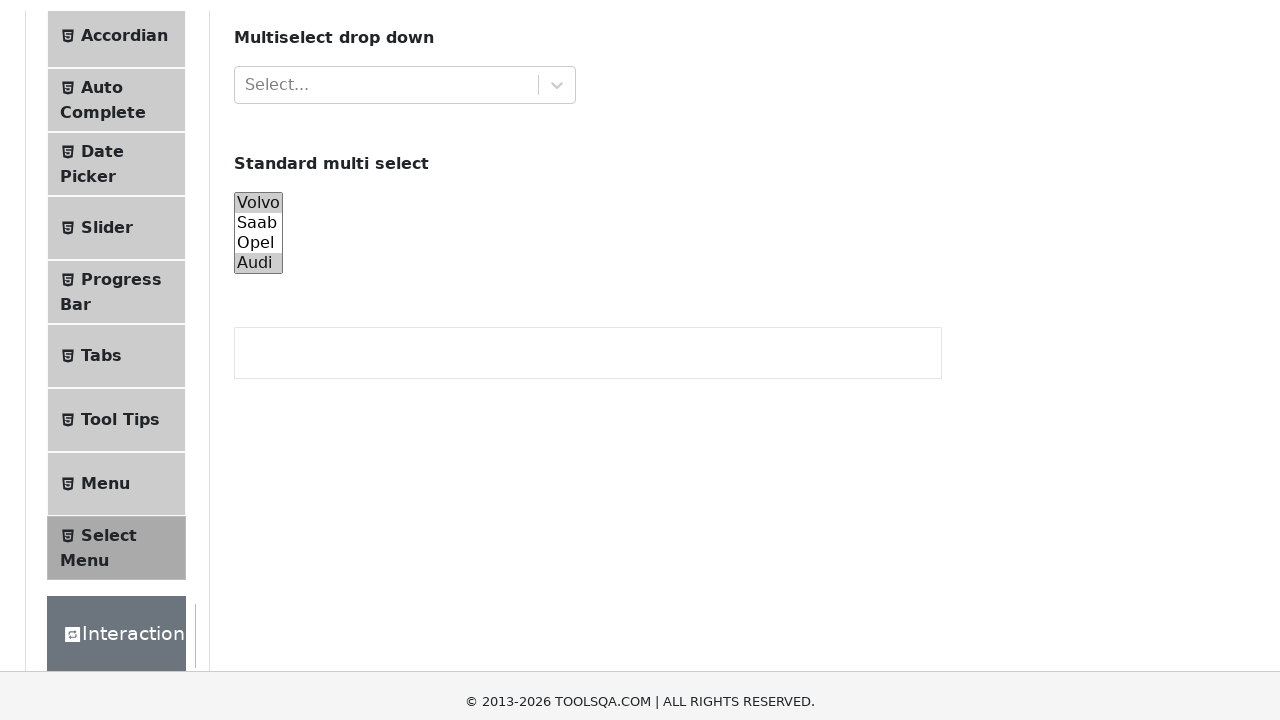

Verified that 'Volvo' option is selected
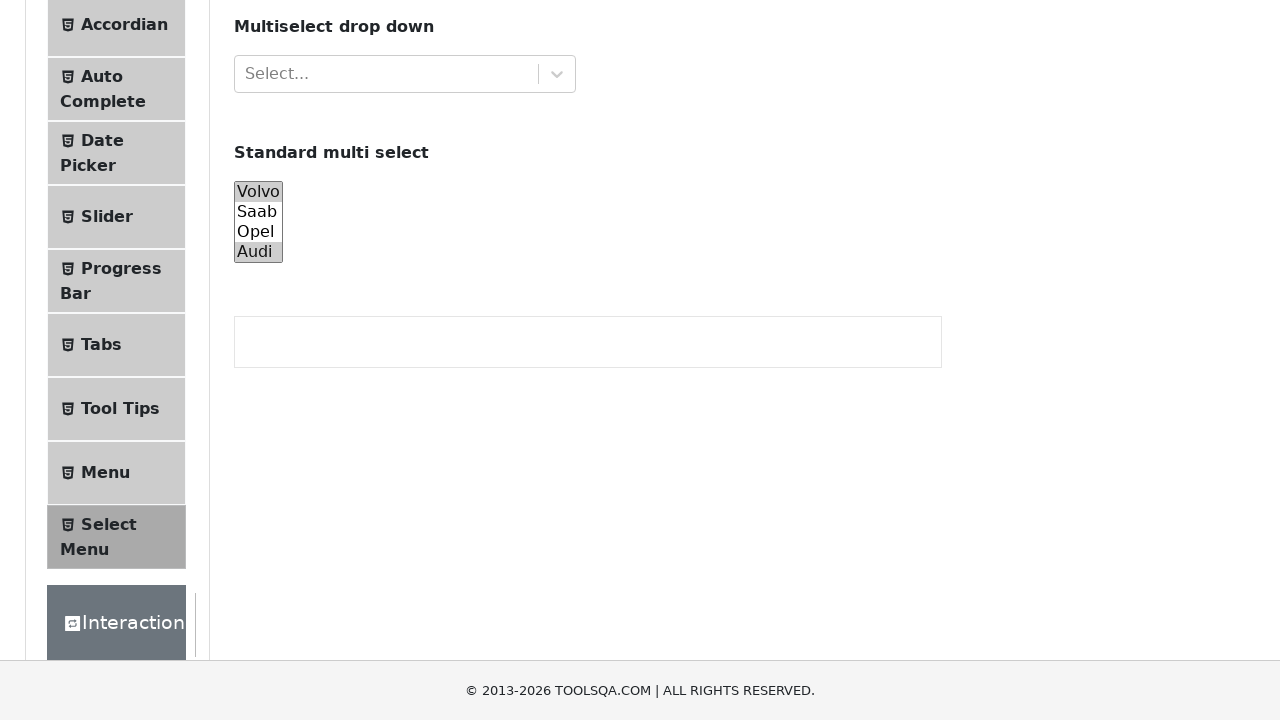

Verified that 'Audi' option is selected
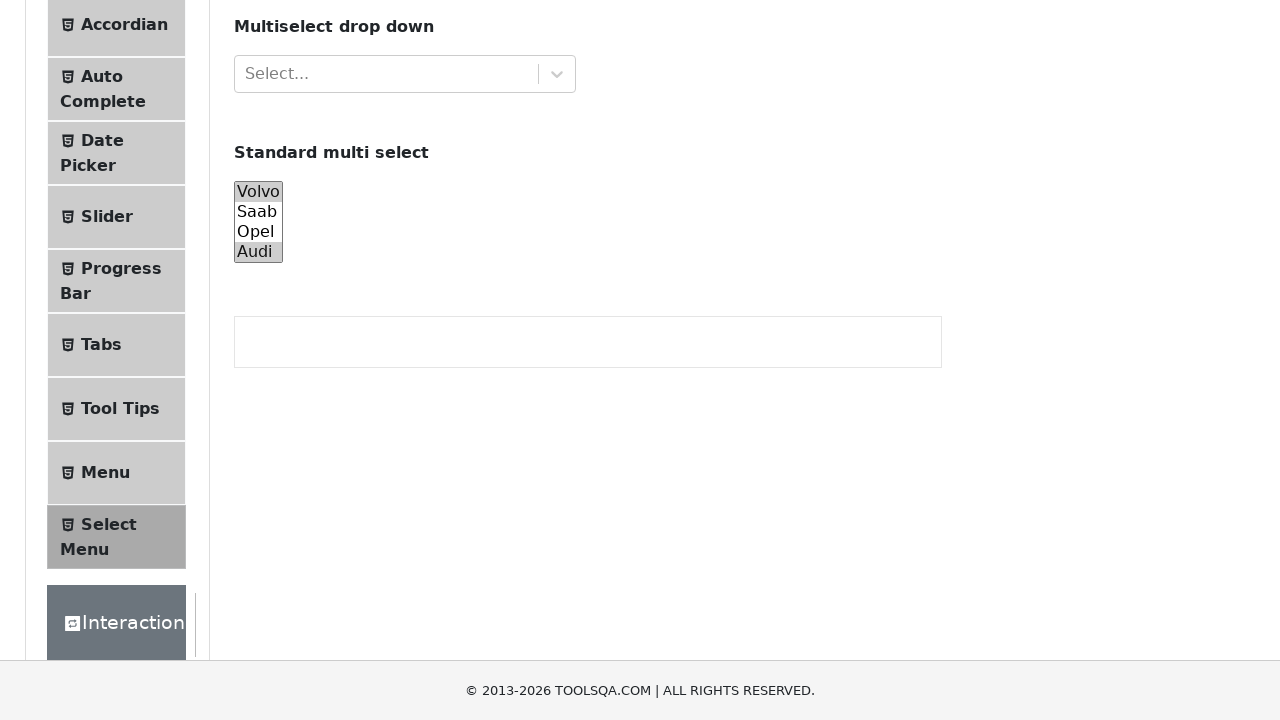

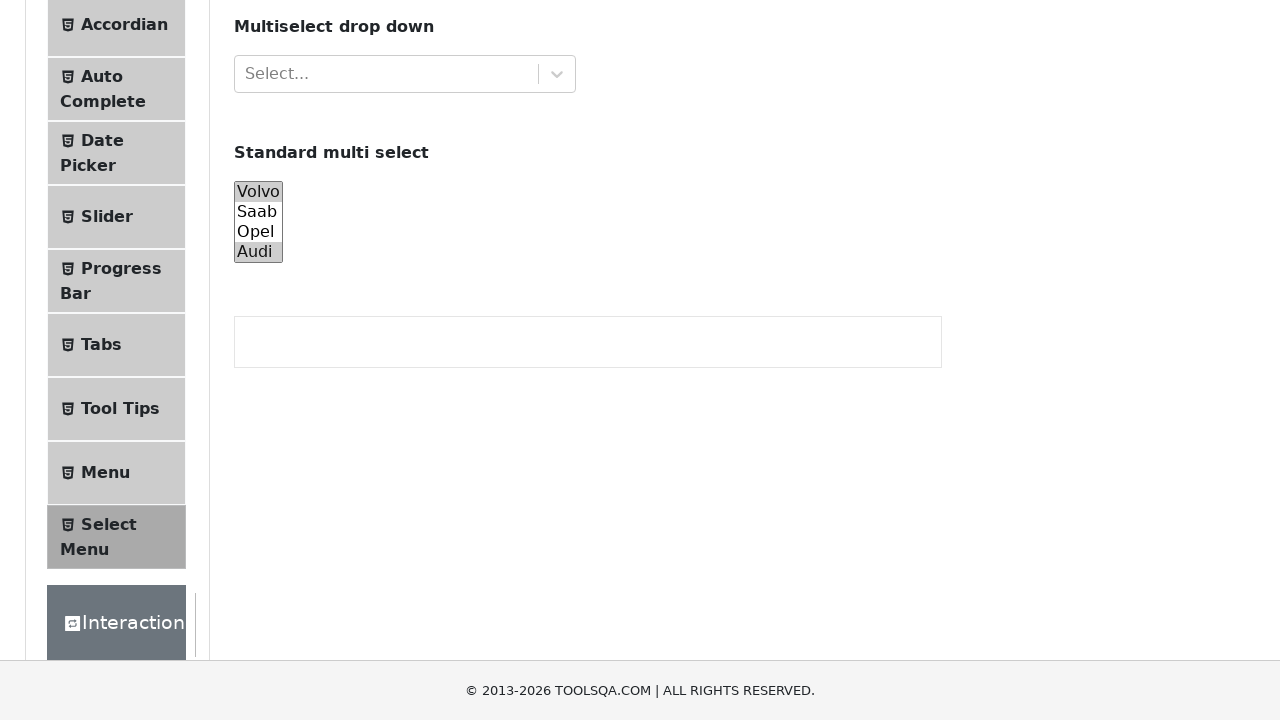